Tests JavaScript alert handling by clicking buttons that trigger different alert types, accepting a simple alert, then interacting with a prompt alert by entering text and accepting it.

Starting URL: https://demoqa.com/alerts

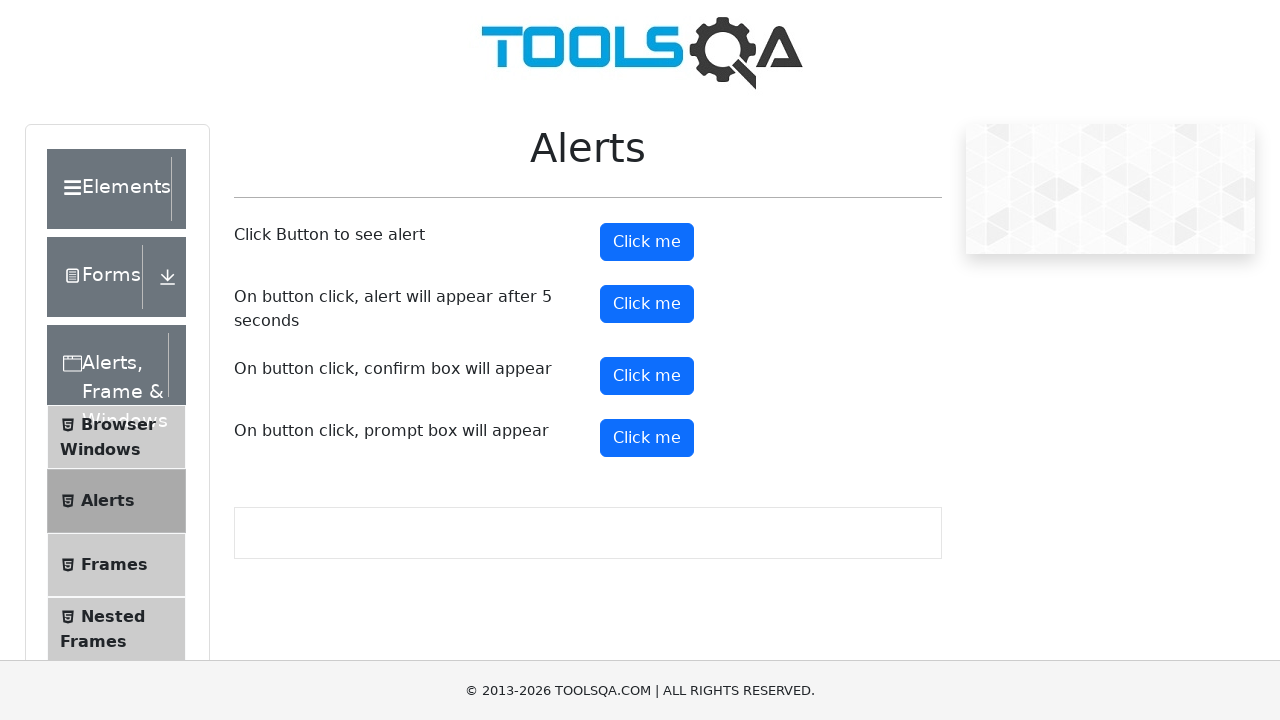

Clicked the first alert button to trigger simple alert at (647, 242) on button#alertButton
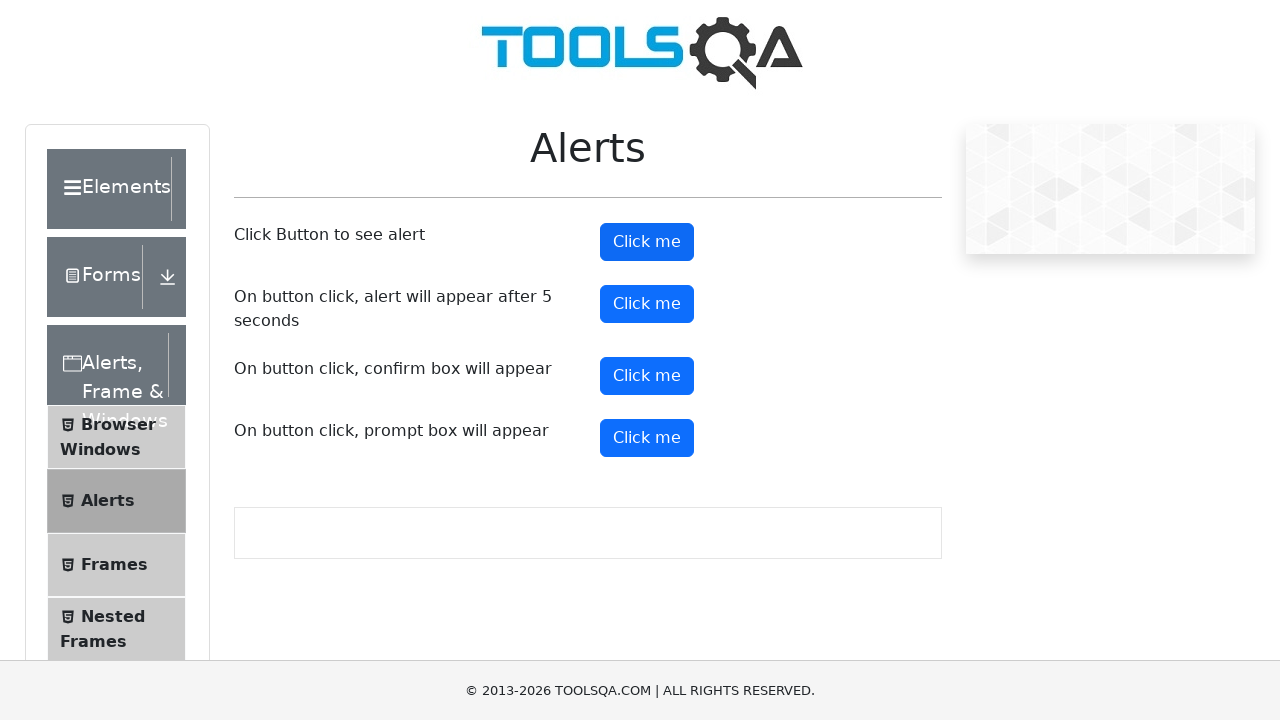

Set up dialog handler to accept alerts
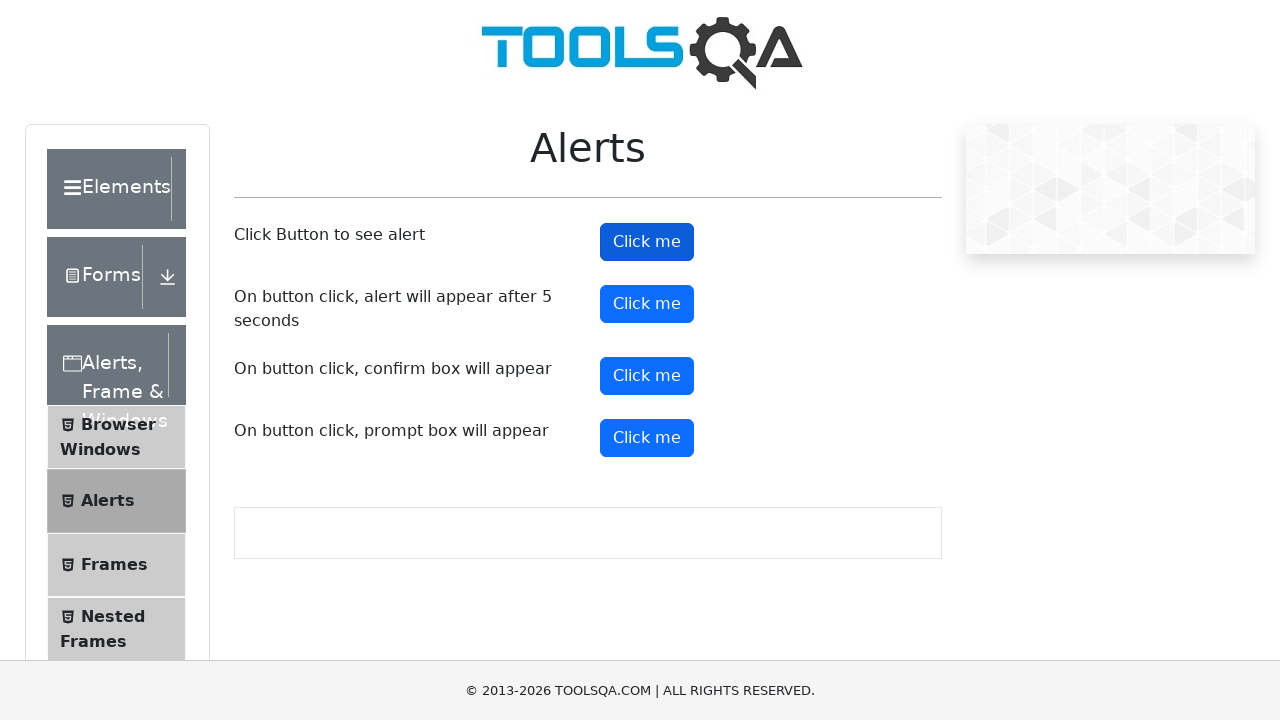

Waited for alert to be processed
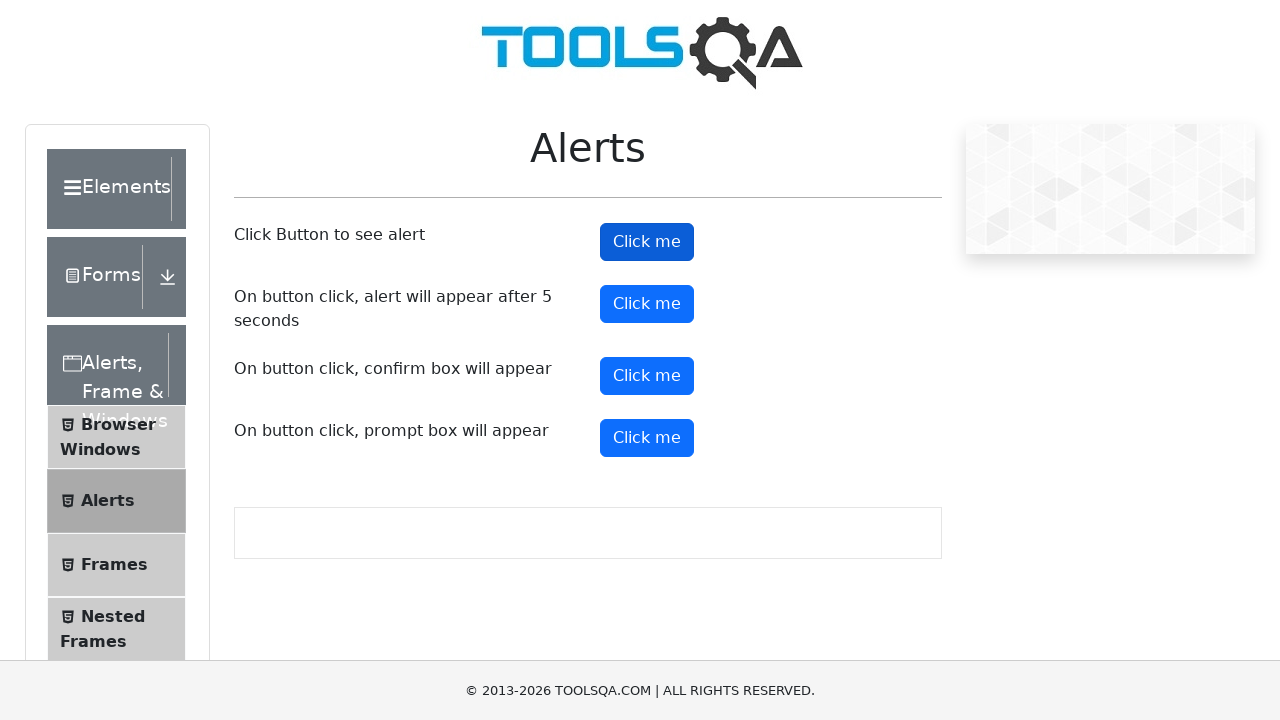

Clicked the prompt button to trigger prompt alert at (647, 438) on button#promtButton
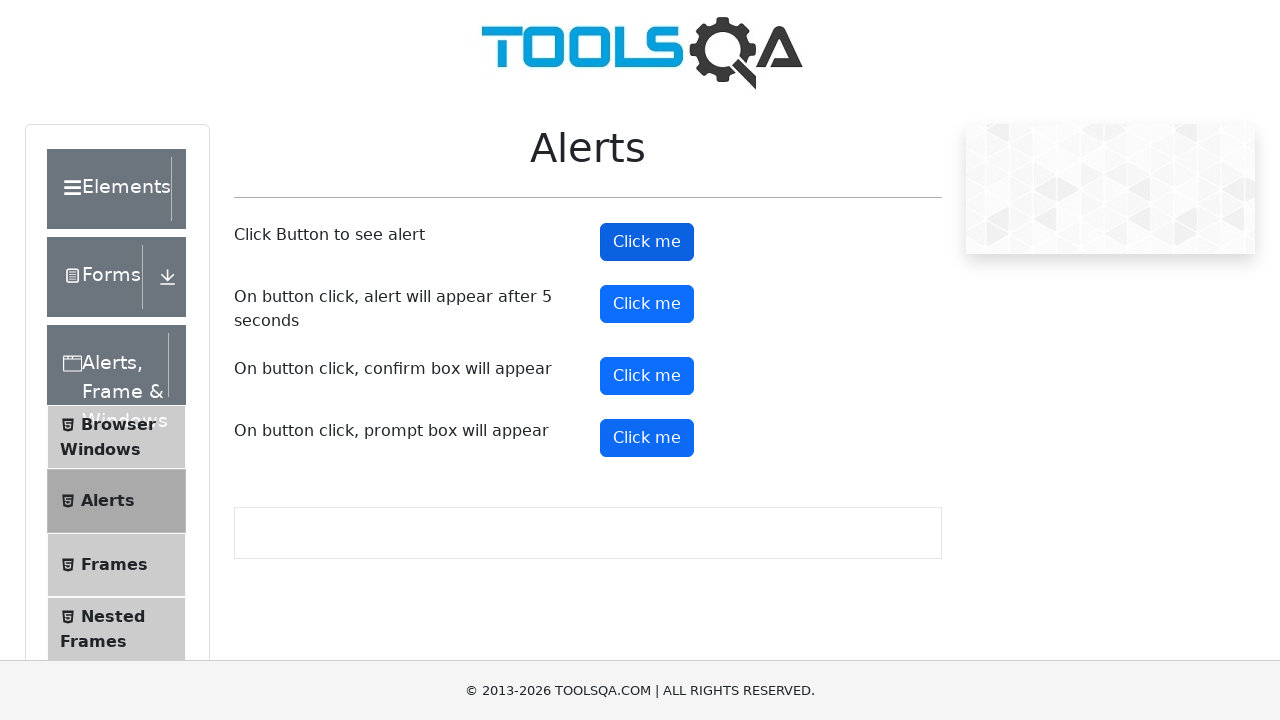

Set up dialog handler to enter text 'abracadabra' and accept prompt
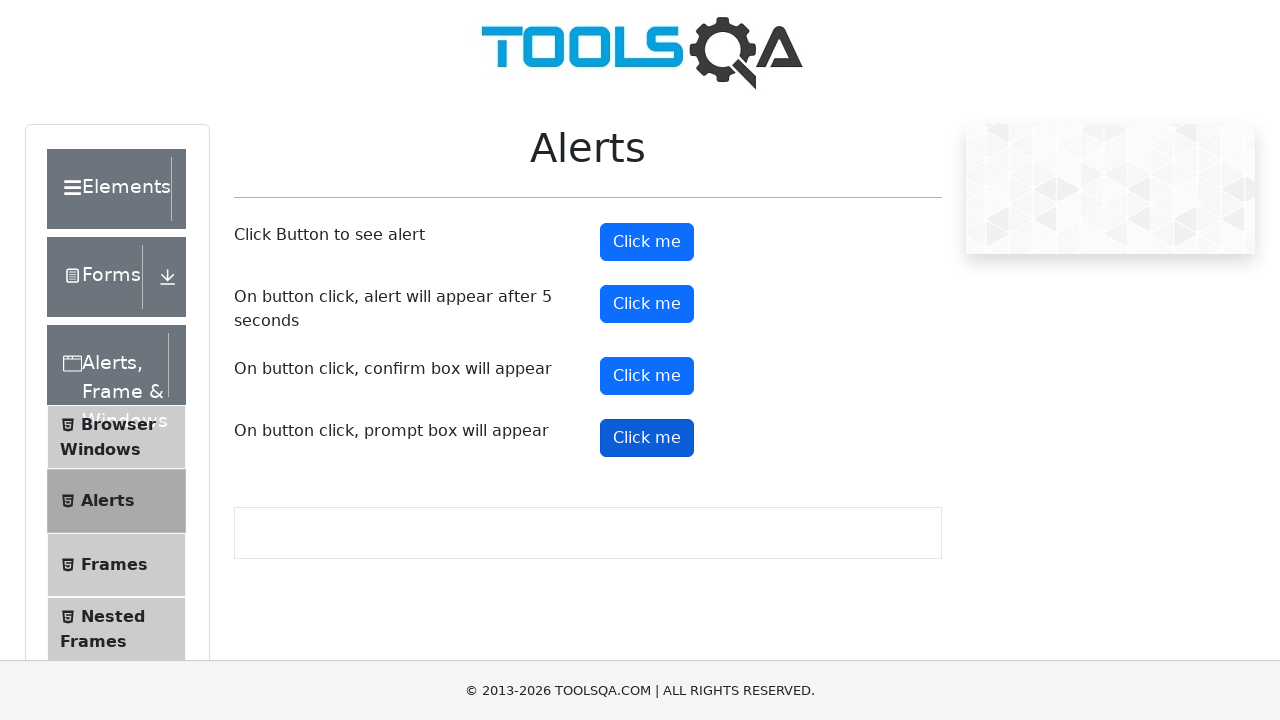

Waited for prompt alert to be processed
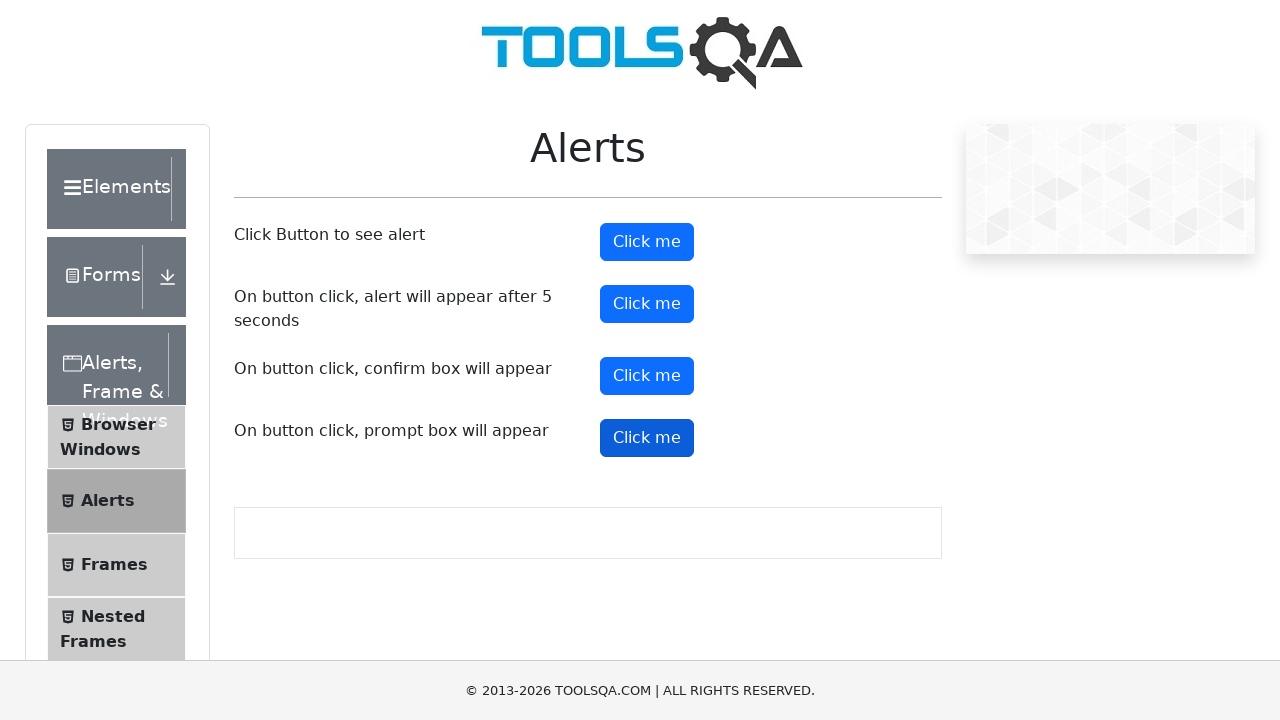

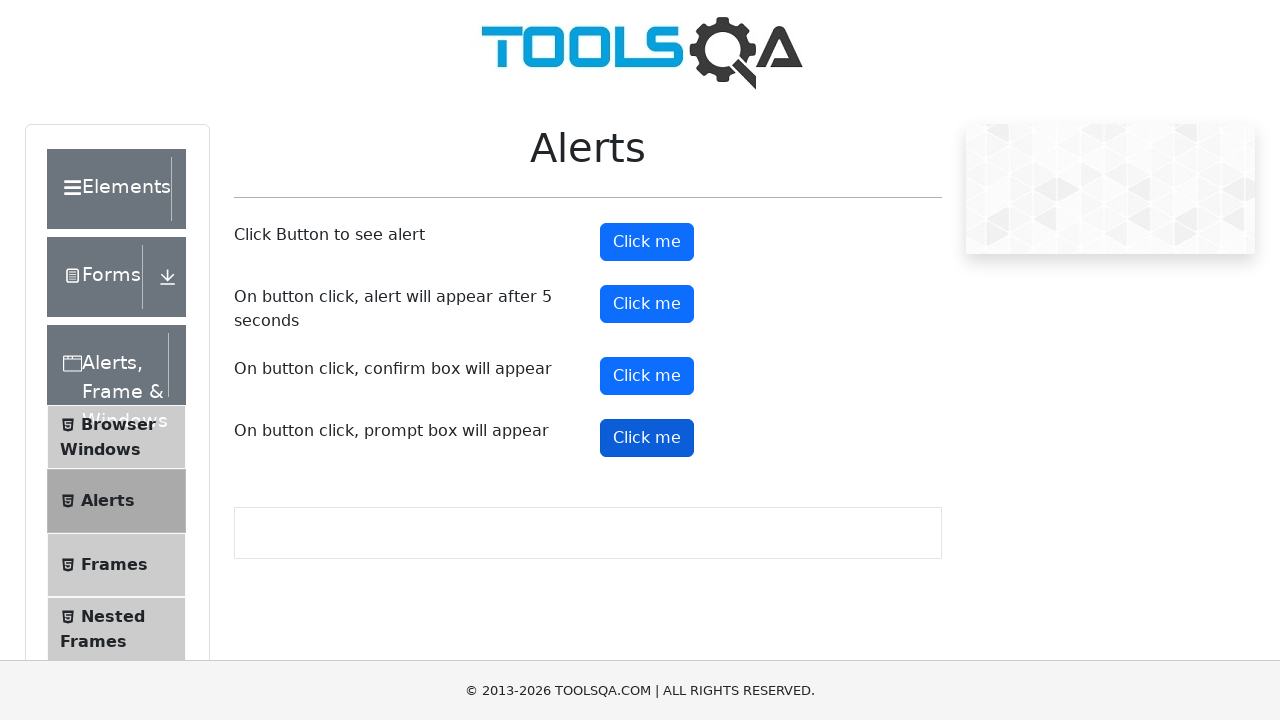